Tests a registration form by filling in first name, last name, and email fields, then submitting the form and verifying the success message.

Starting URL: http://suninjuly.github.io/registration1.html

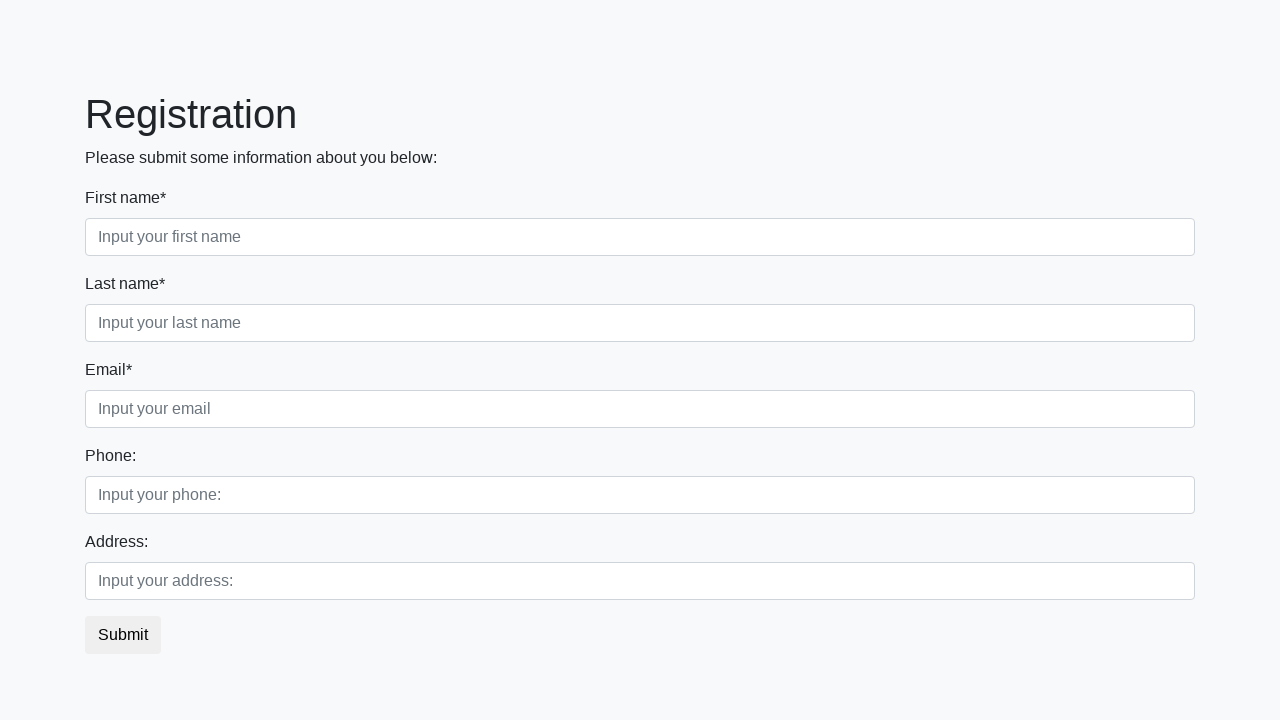

Filled first name field with 'Ivan' on form div.first_block div.form-group input.form-control.first
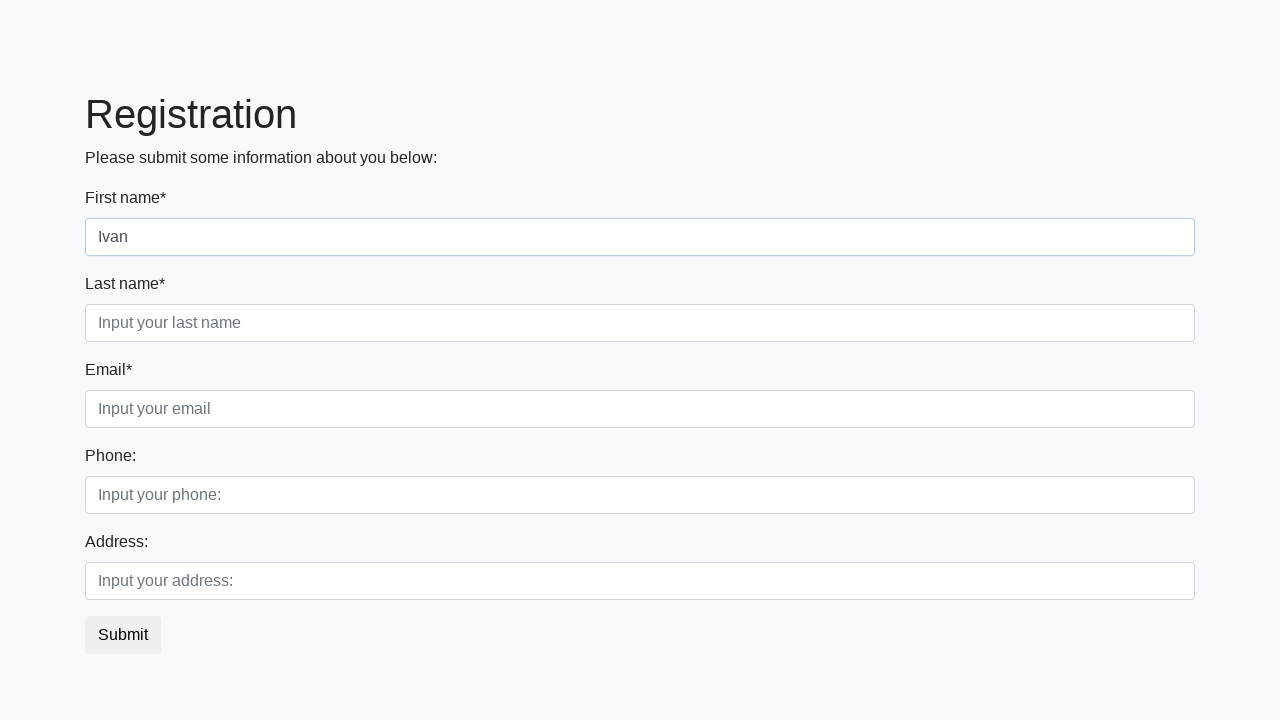

Filled last name field with 'Ivanov' on form div.first_block div.form-group input.form-control.second
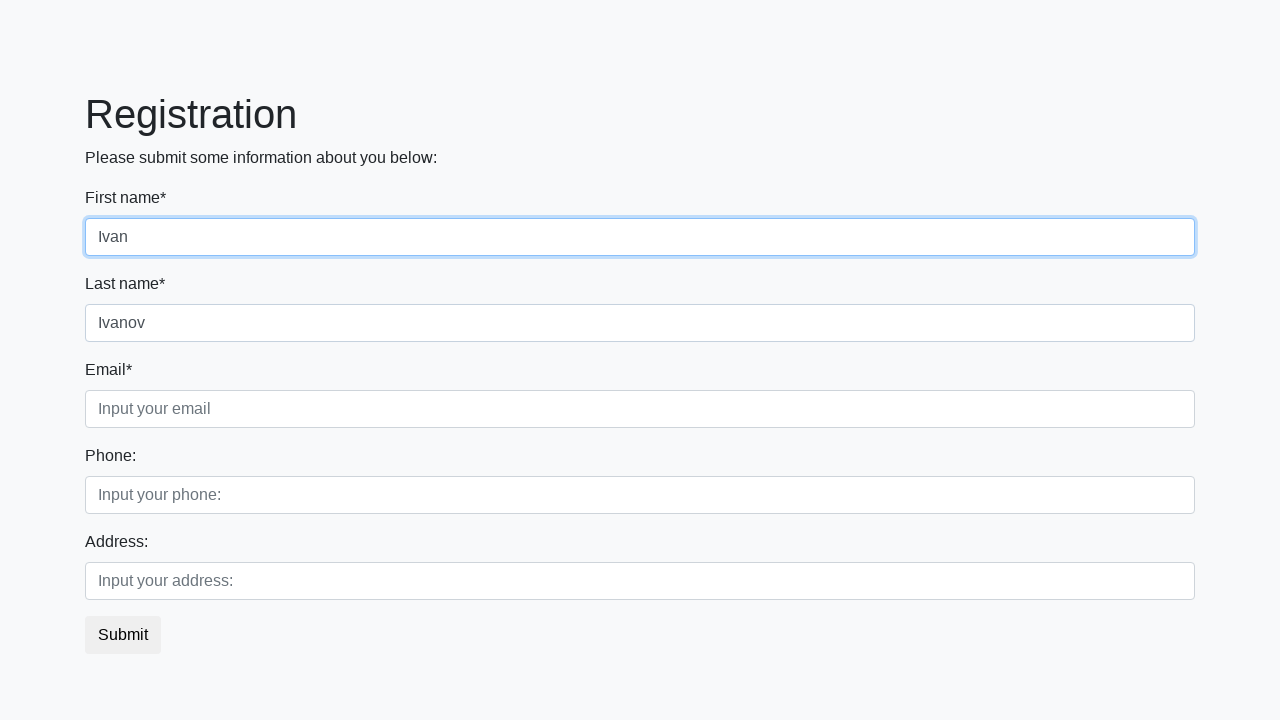

Filled email field with 'support@easylauncher.org' on form div.first_block div.form-group input.form-control.third
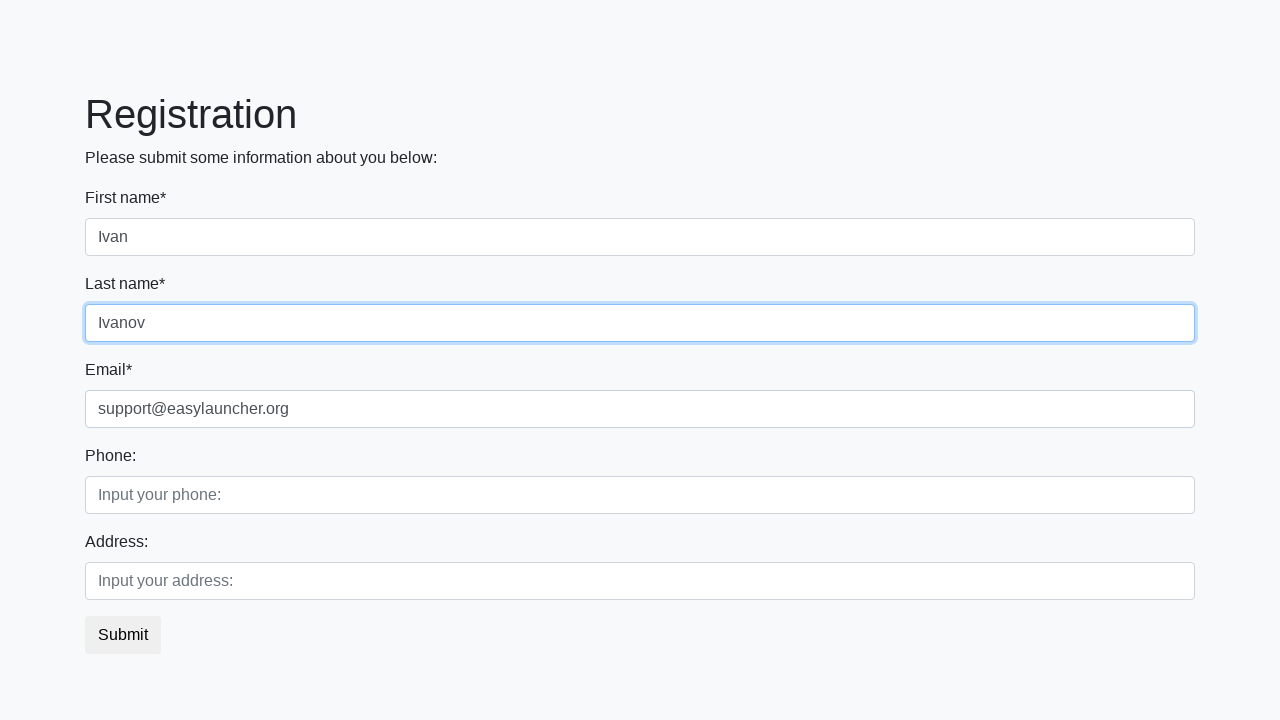

Clicked submit button to register at (123, 635) on button.btn.btn-default
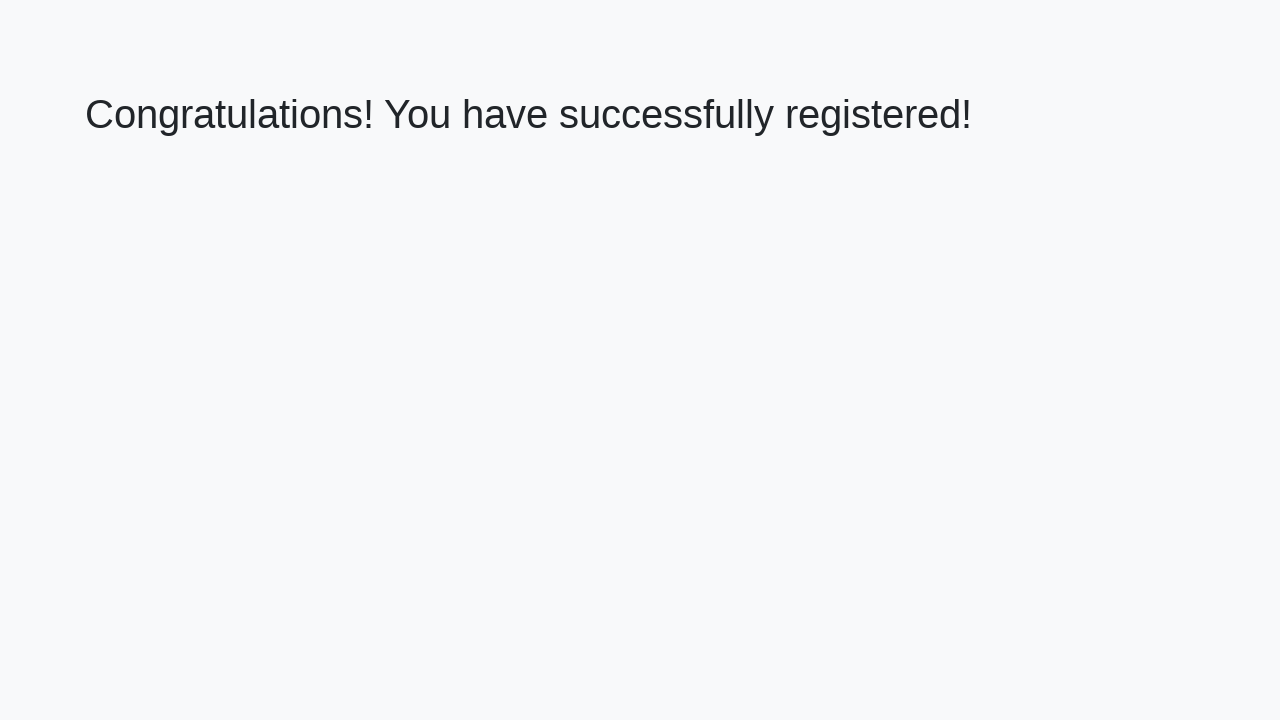

Success message heading loaded
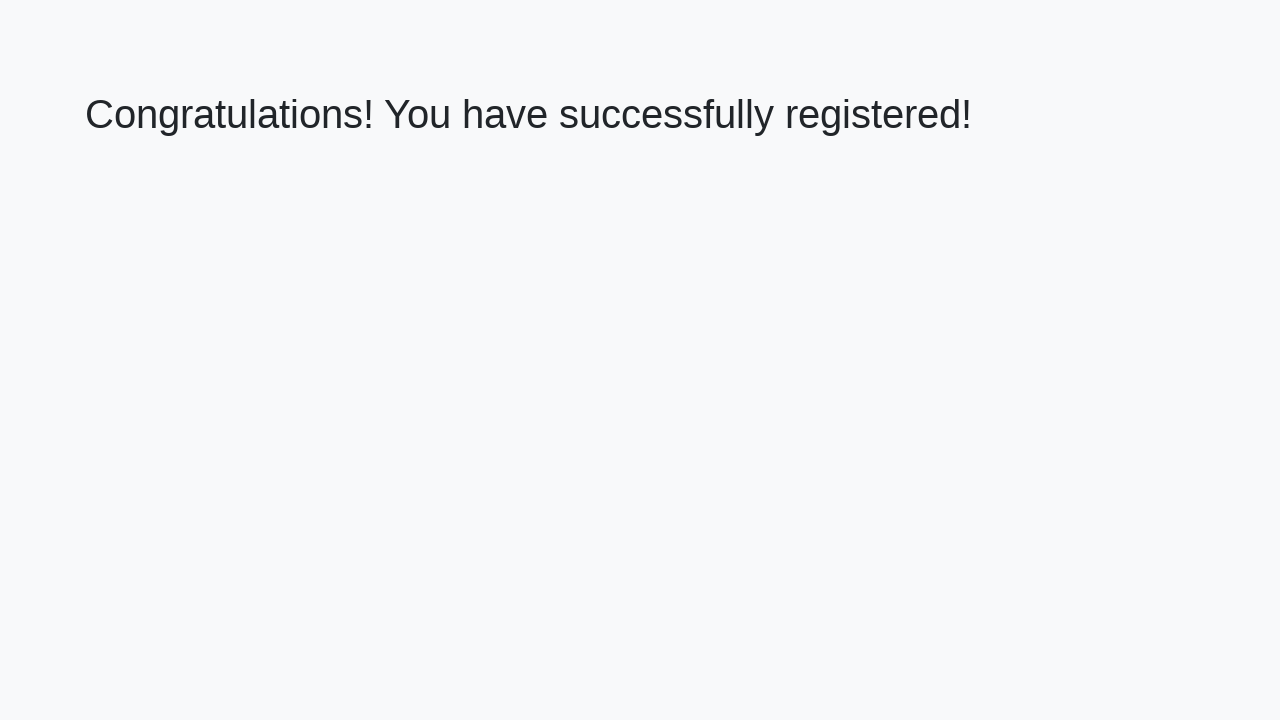

Retrieved success message text
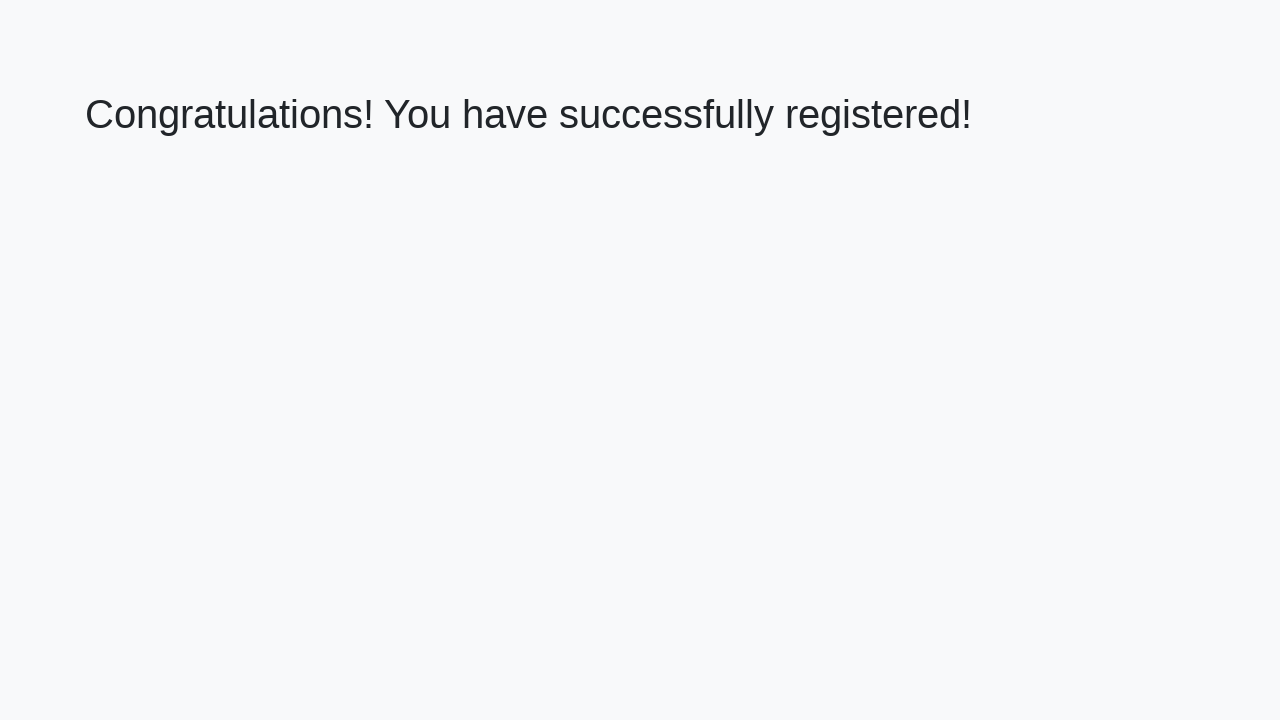

Verified success message: 'Congratulations! You have successfully registered!'
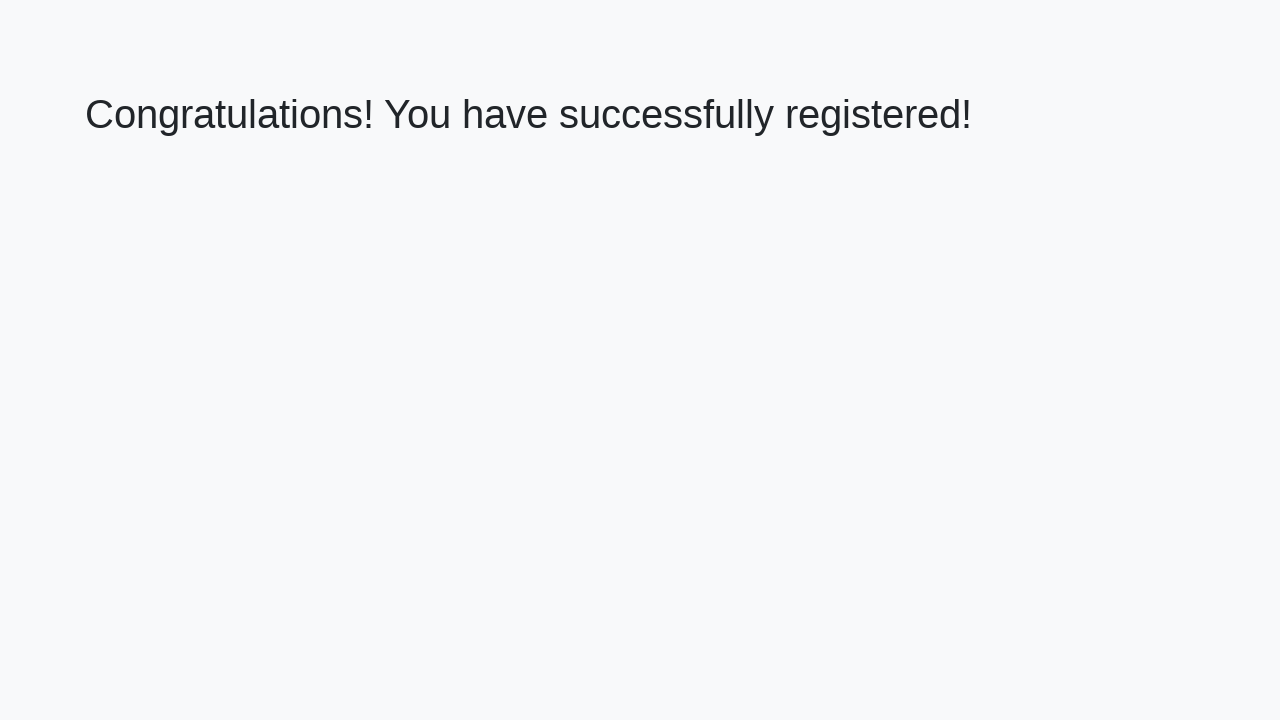

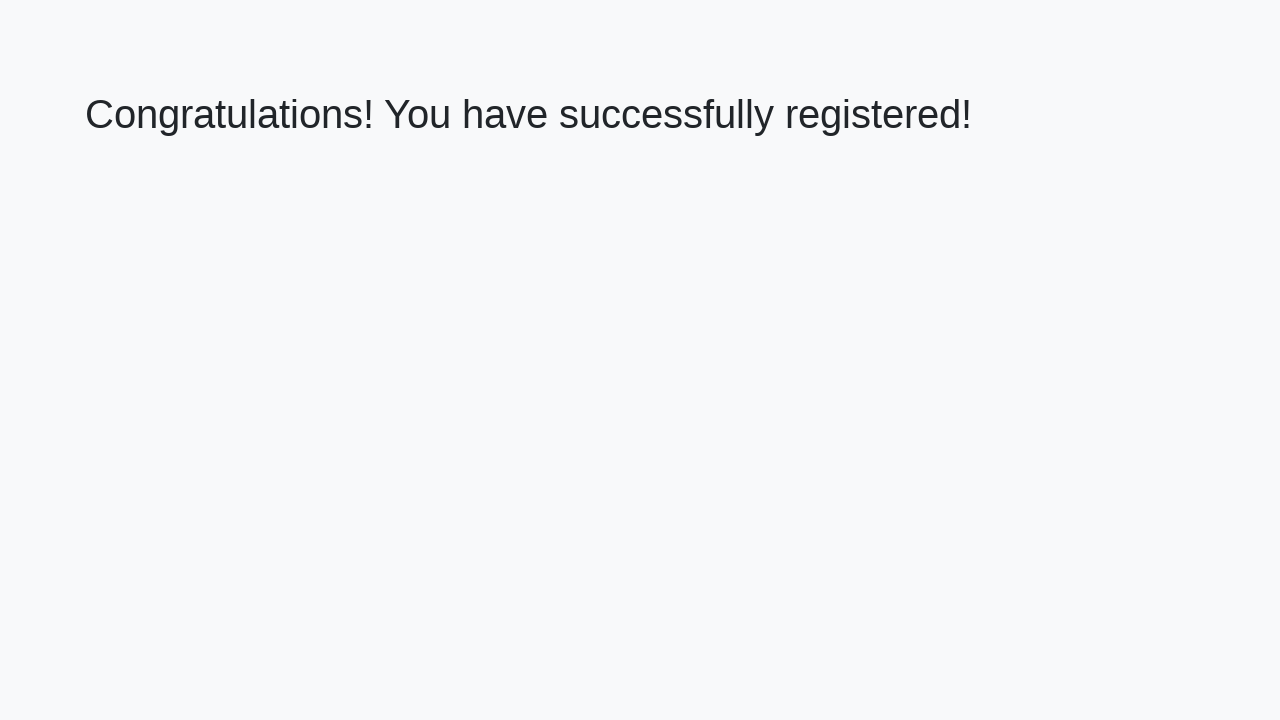